Tests cookie creation functionality by filling name and value fields in a cookie form and submitting it

Starting URL: https://setcookie.net/

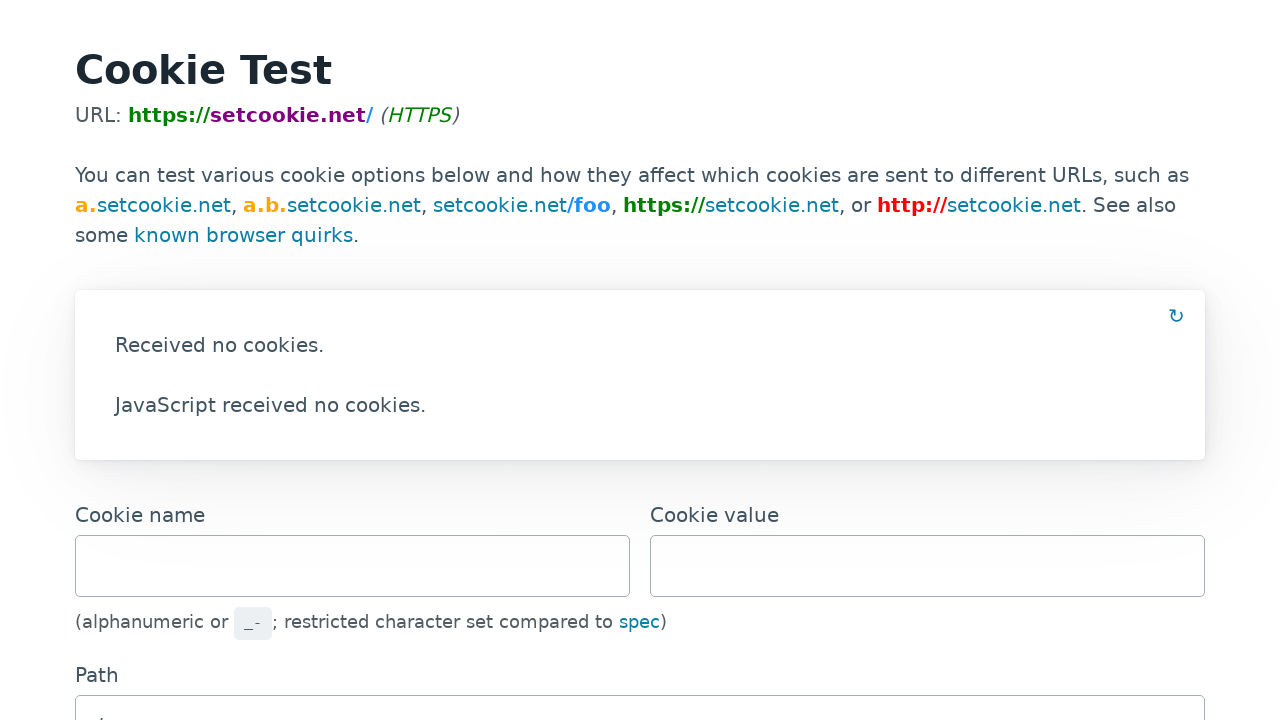

Filled cookie name field with 'testcookie123' on input[name='name']
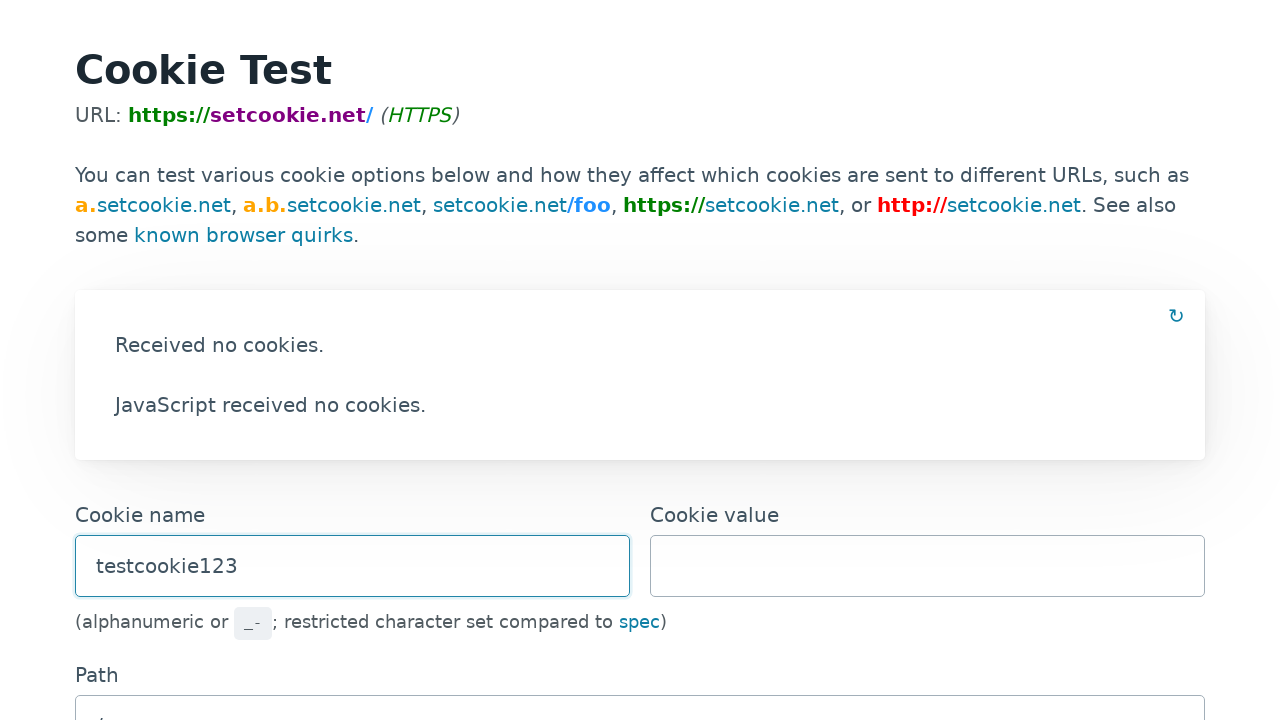

Filled cookie value field with 'testvalue456' on input[name='value']
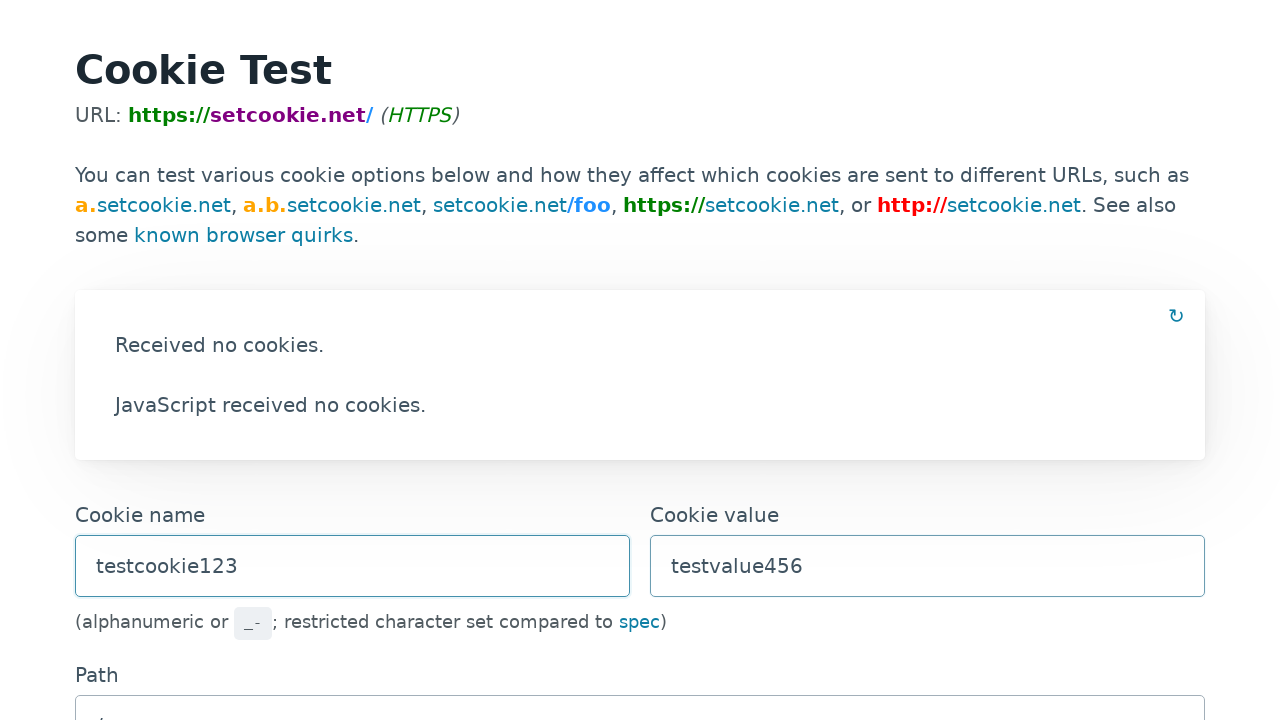

Clicked submit button to create cookie at (640, 360) on input[type='submit']
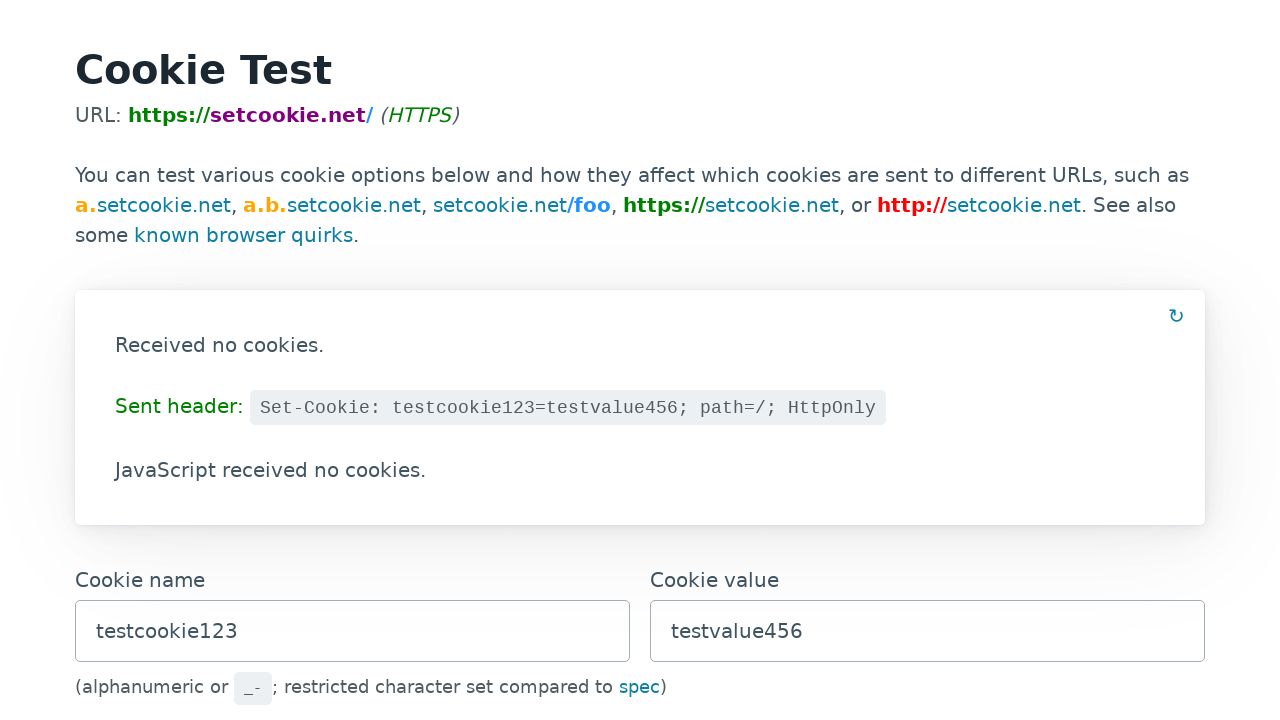

Waited 2 seconds for cookie to be processed
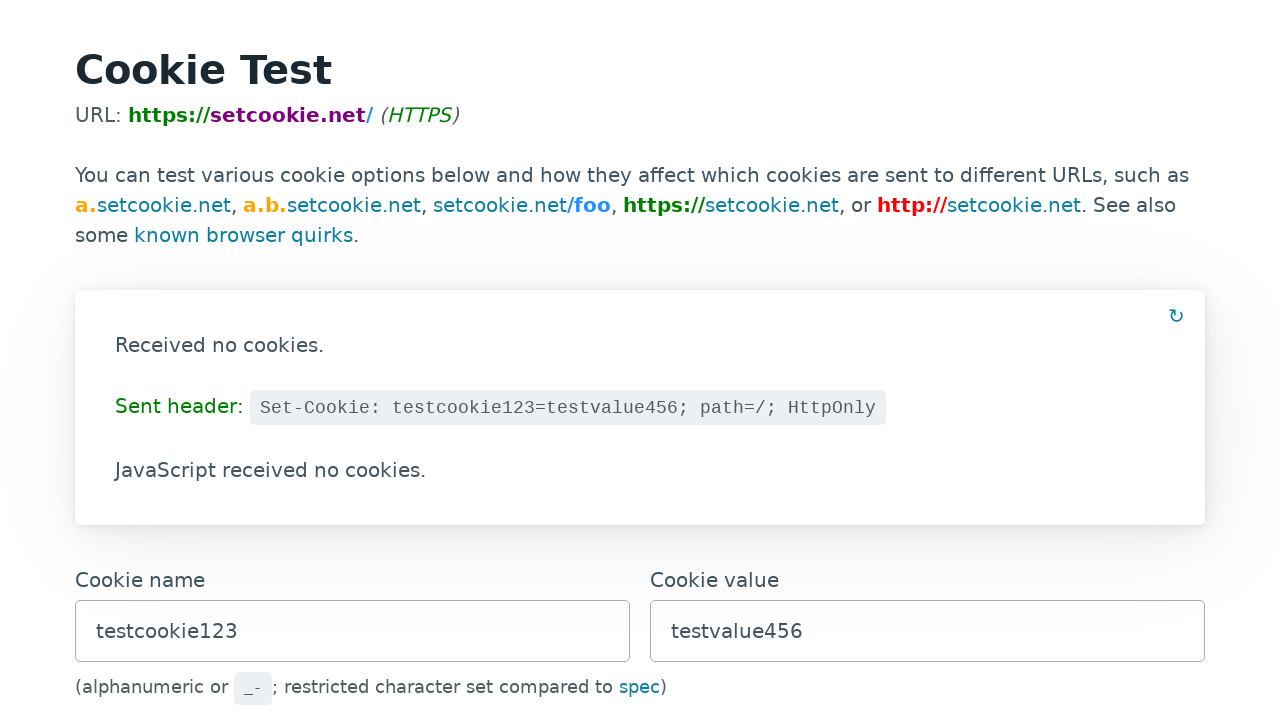

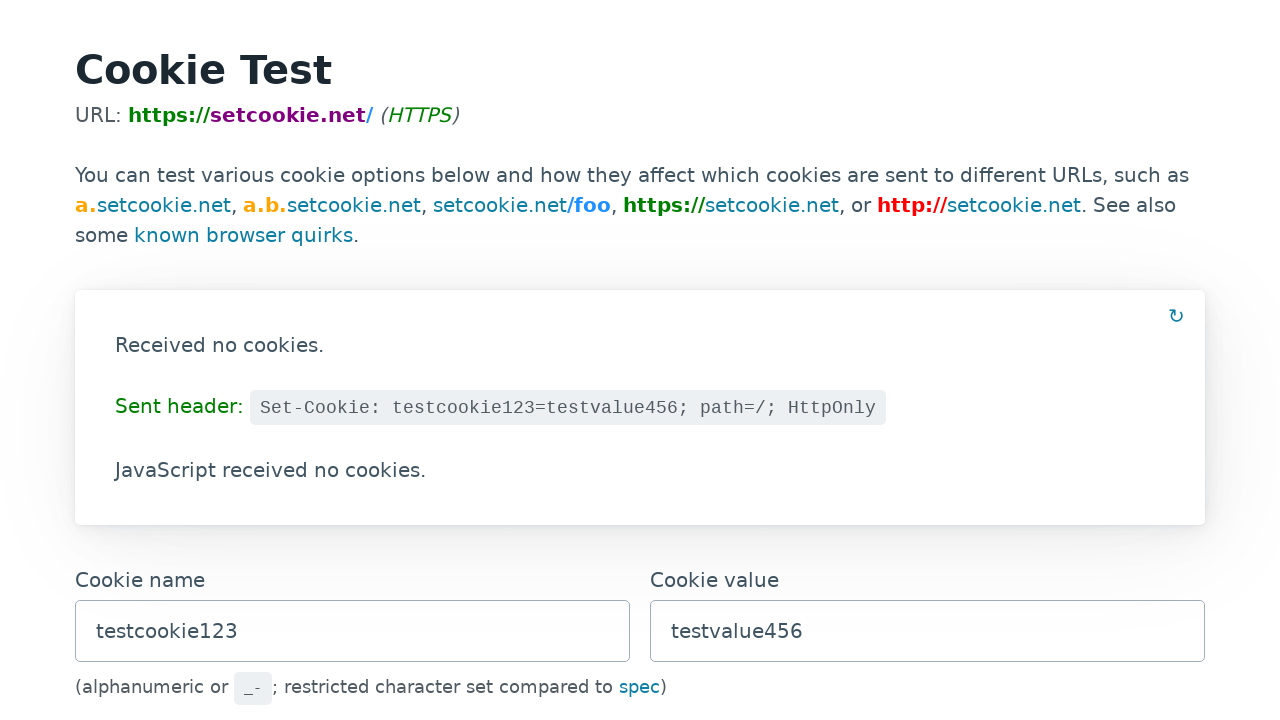